Tests the contact form submission by filling out all fields and verifying the success message appears

Starting URL: https://automationexercise.com/contact_us

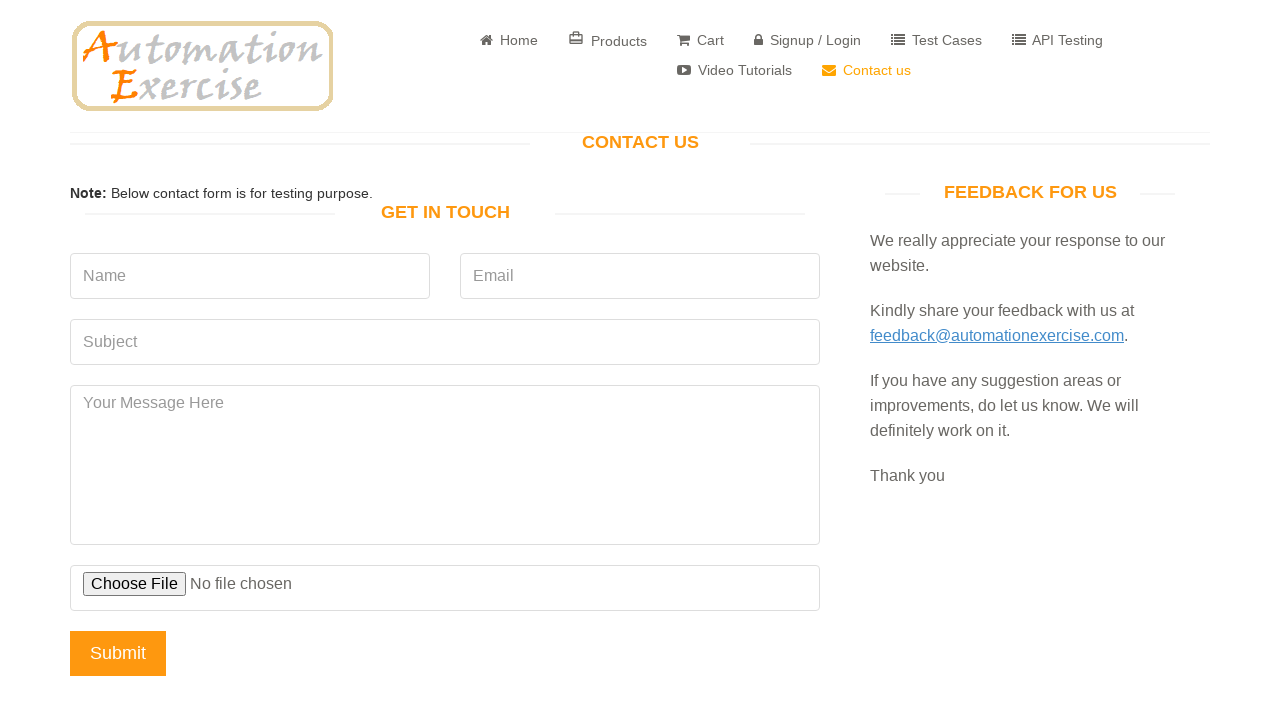

Filled name field with 'Test User' on input[data-qa='name']
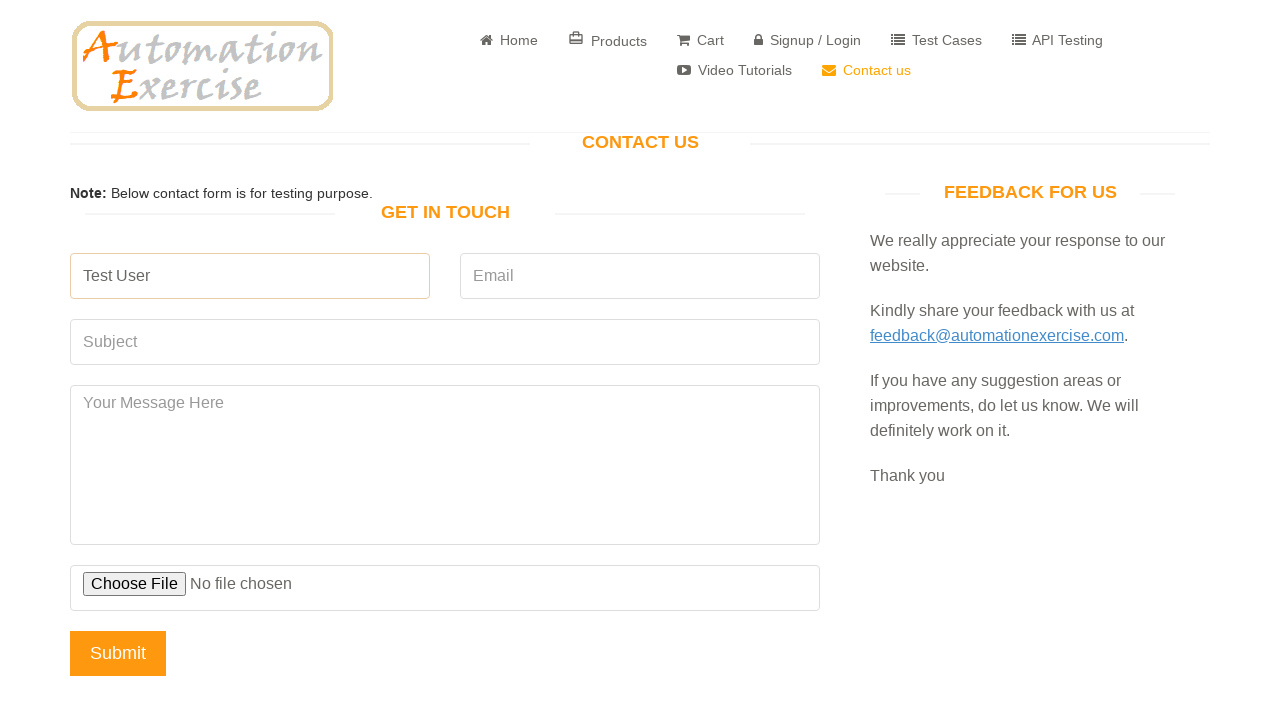

Filled email field with 'Test123@gmail.com' on input[data-qa='email']
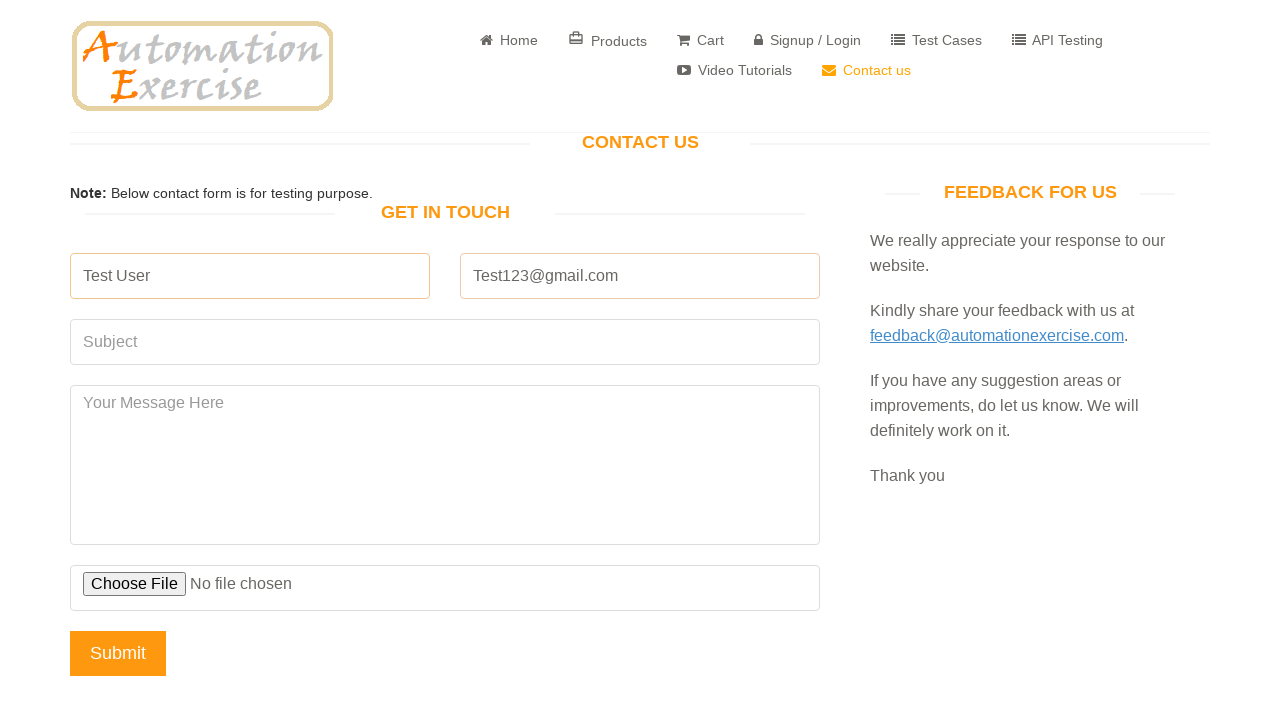

Filled subject field with 'Test Subject' on input[data-qa='subject']
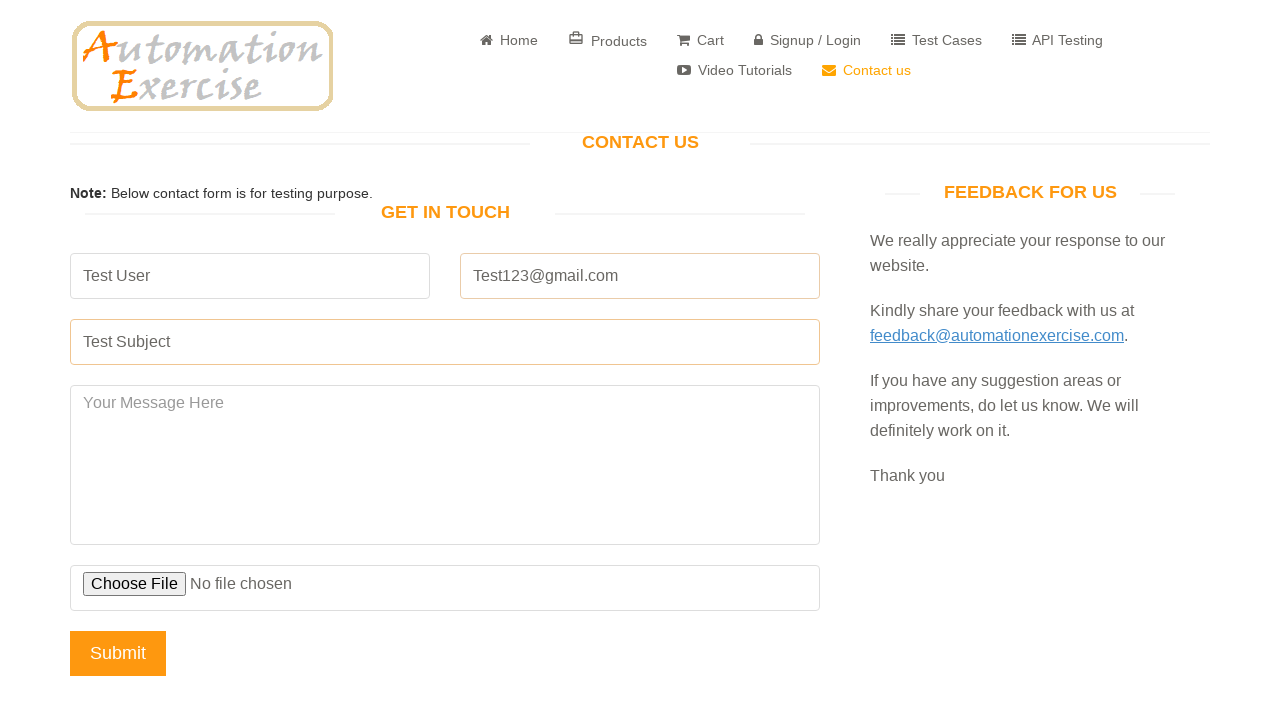

Filled message field with 'Test Message' on textarea[data-qa='message']
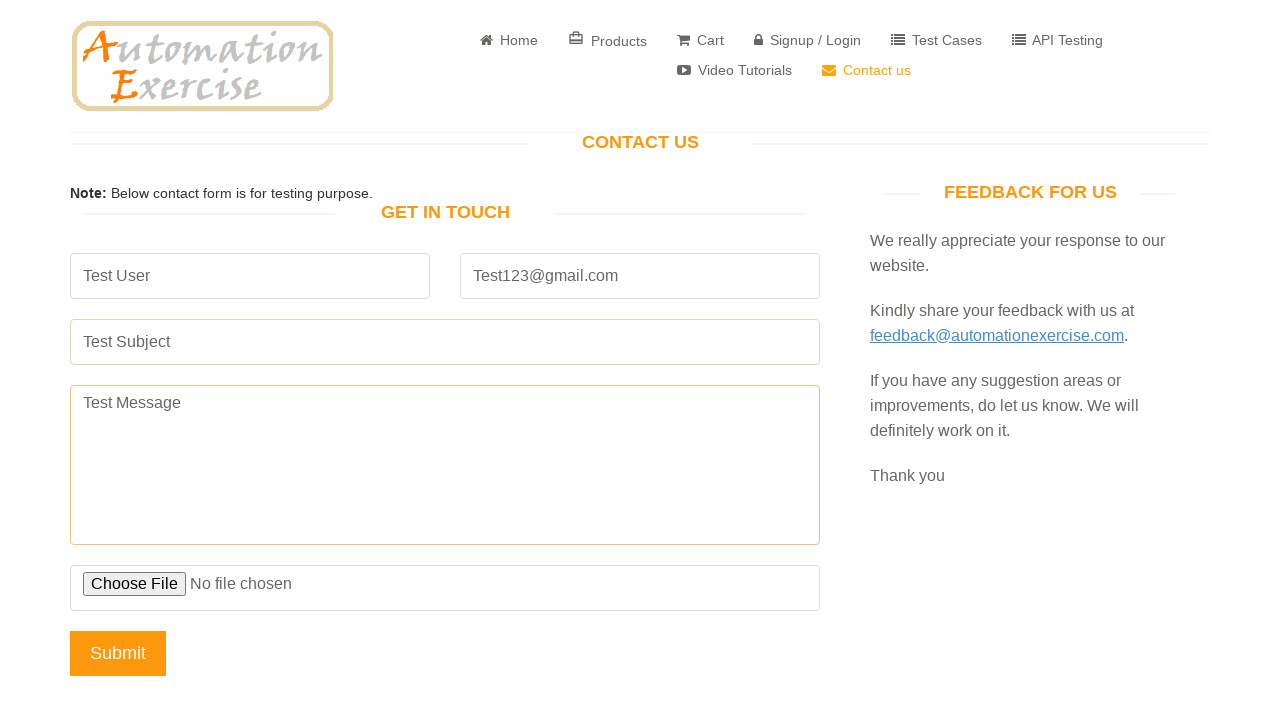

Clicked submit button at (118, 653) on input[data-qa='submit-button']
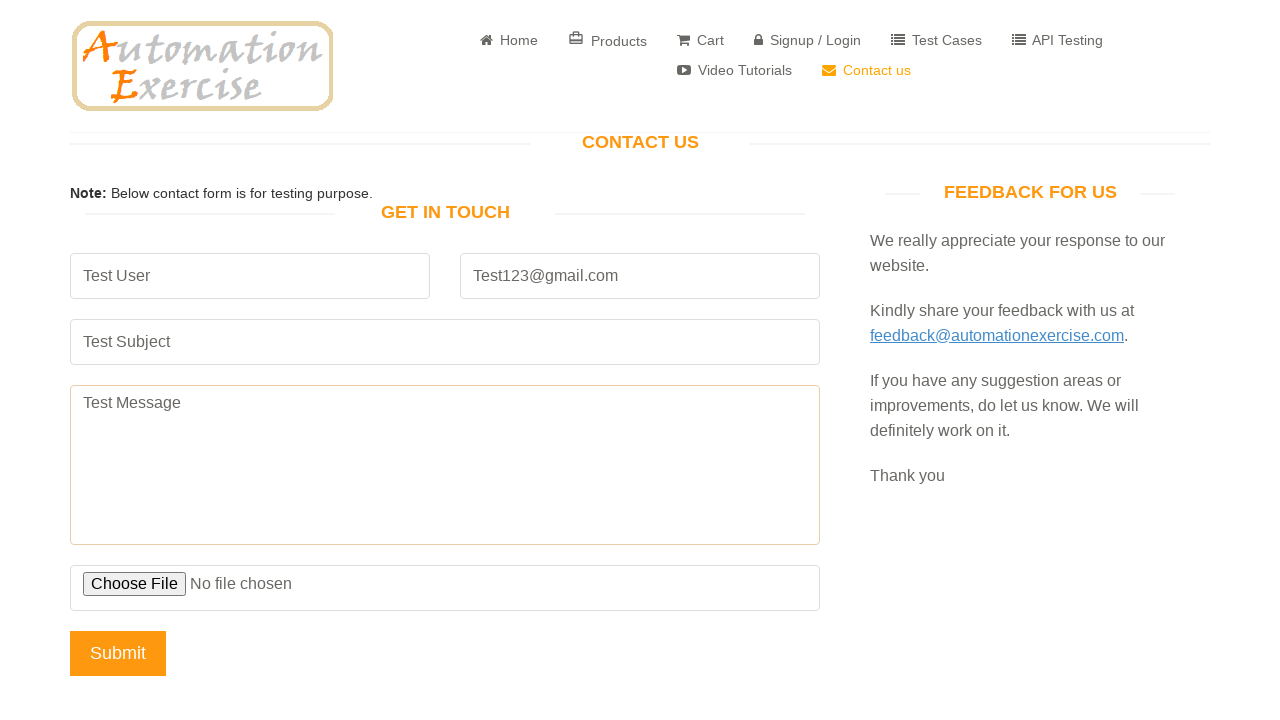

Set up dialog handler to accept alerts
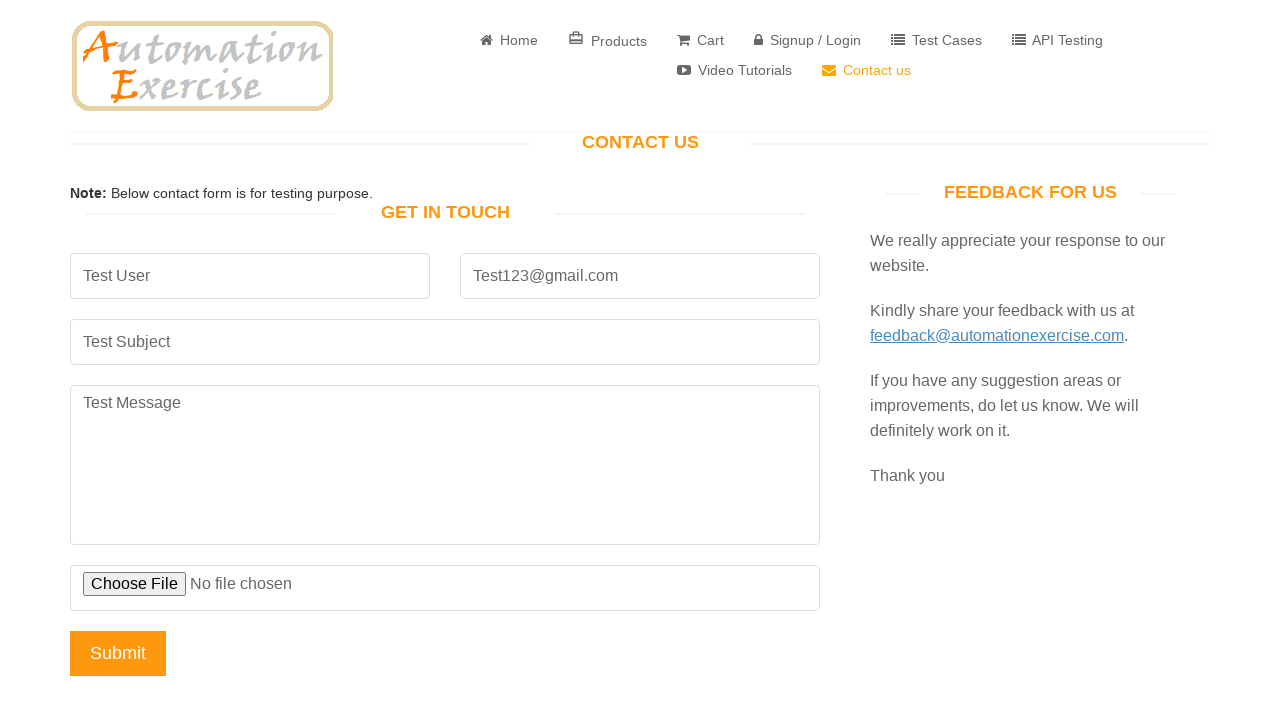

Clicked submit button again after dialog setup at (118, 653) on input[data-qa='submit-button']
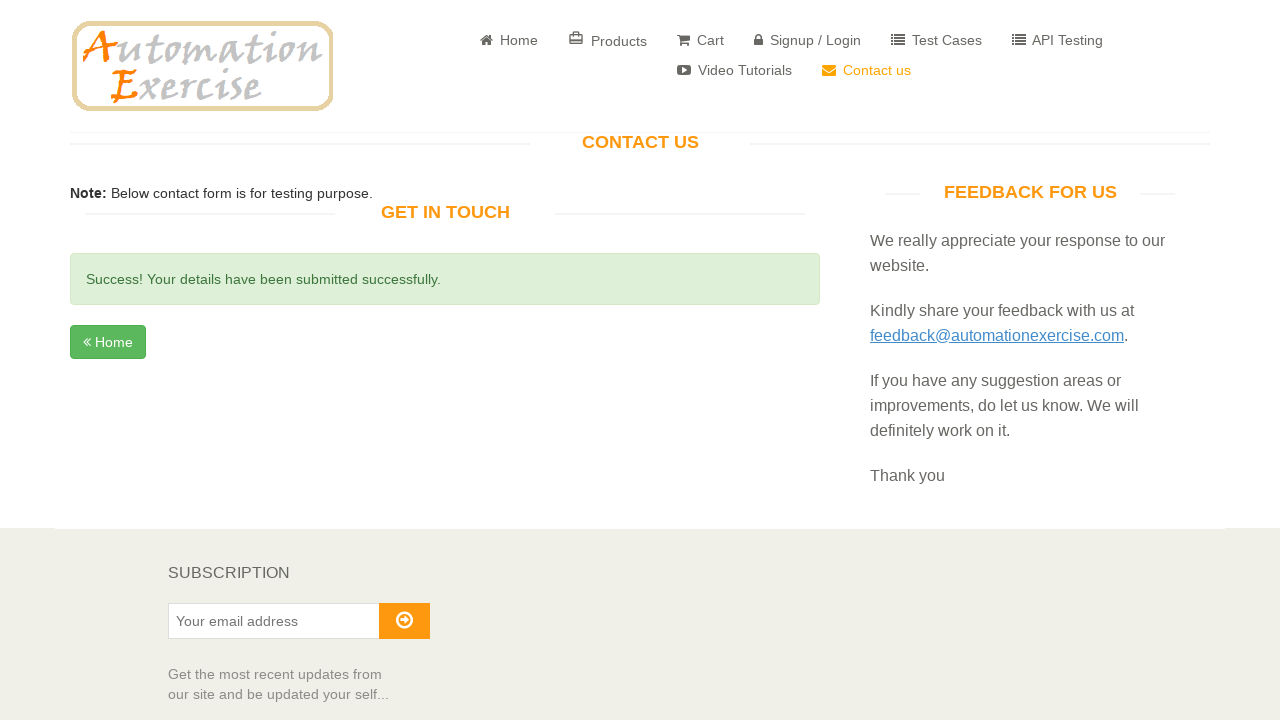

Success message appeared
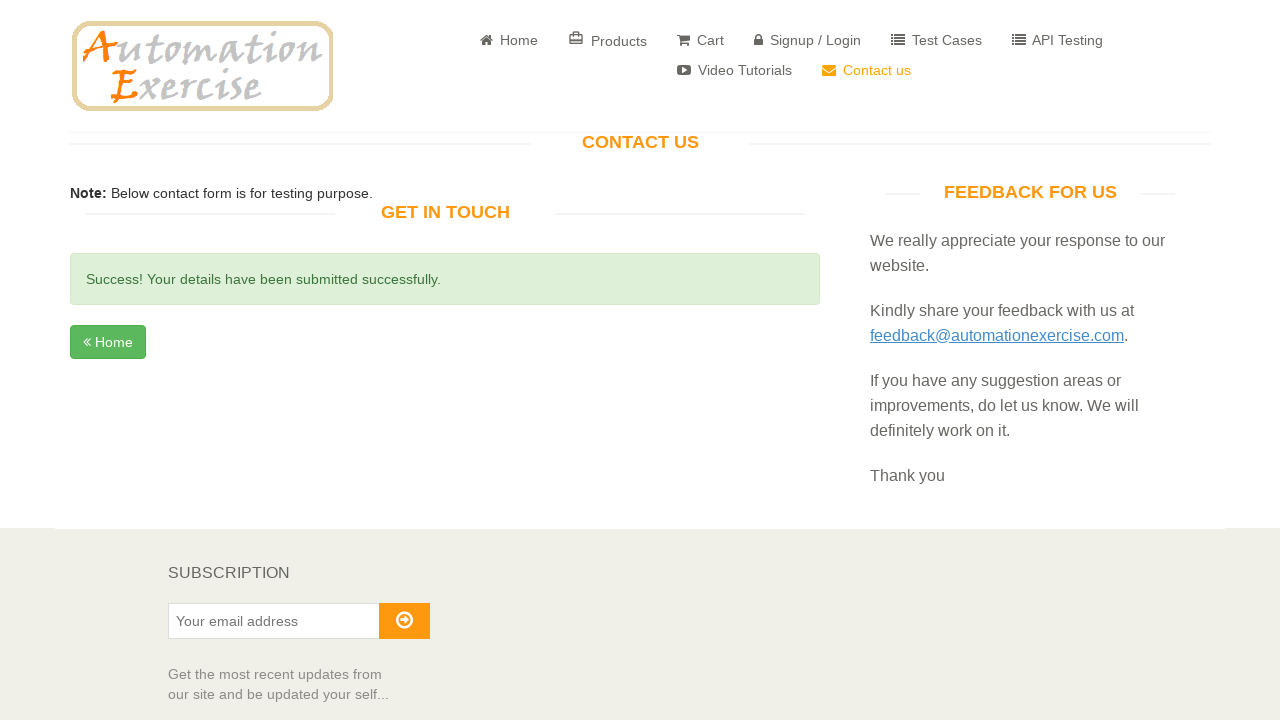

Retrieved success message text content
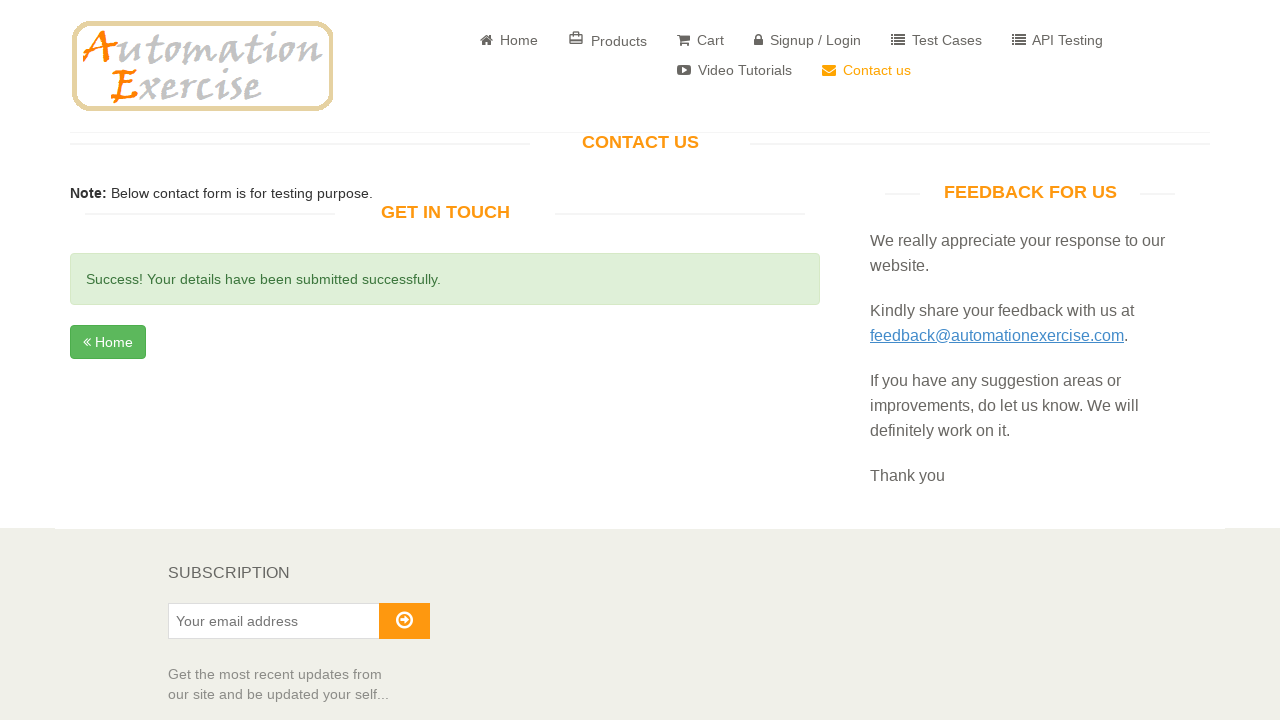

Asserted success message contains expected text
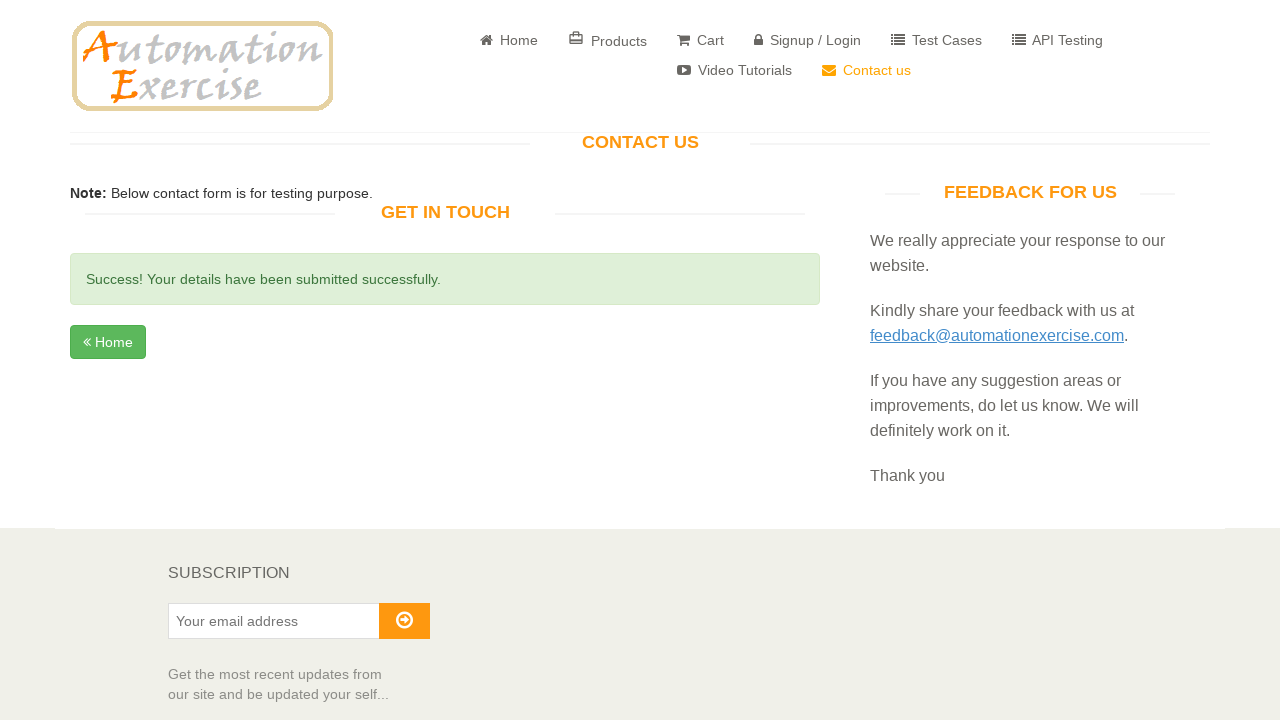

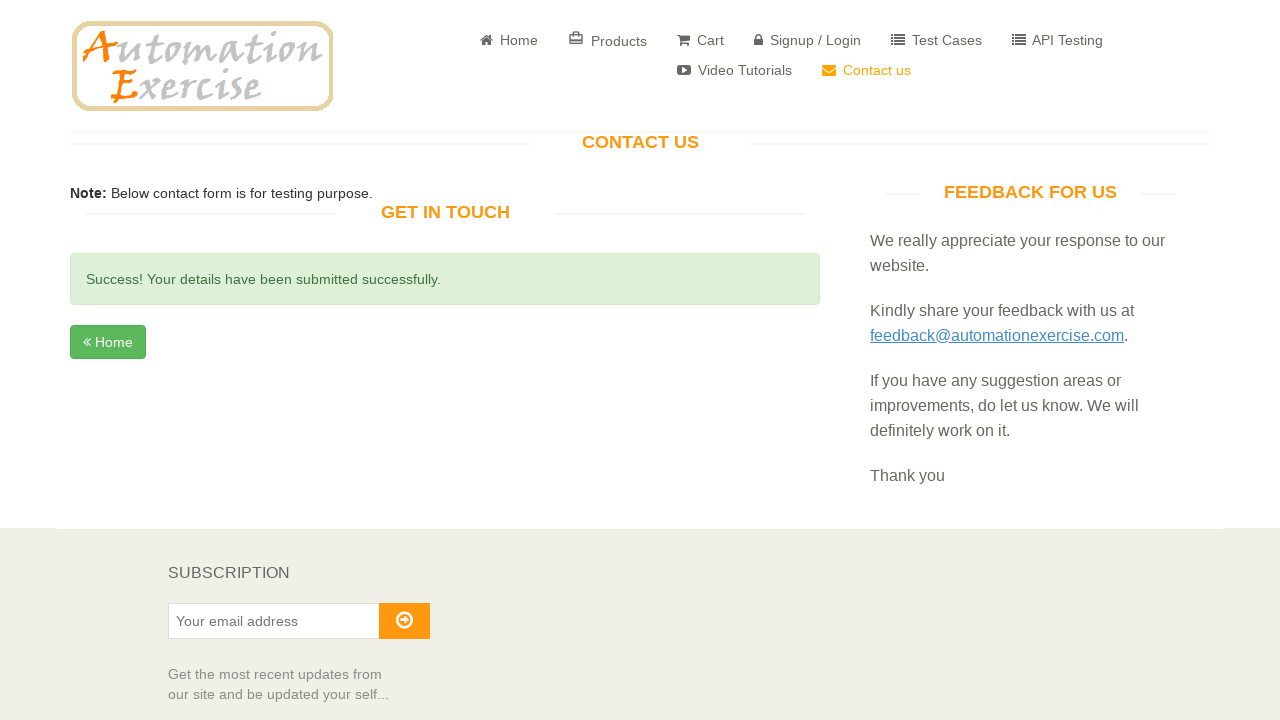